Navigates to the Puma India website homepage and waits for the page to load

Starting URL: https://in.puma.com/in/en

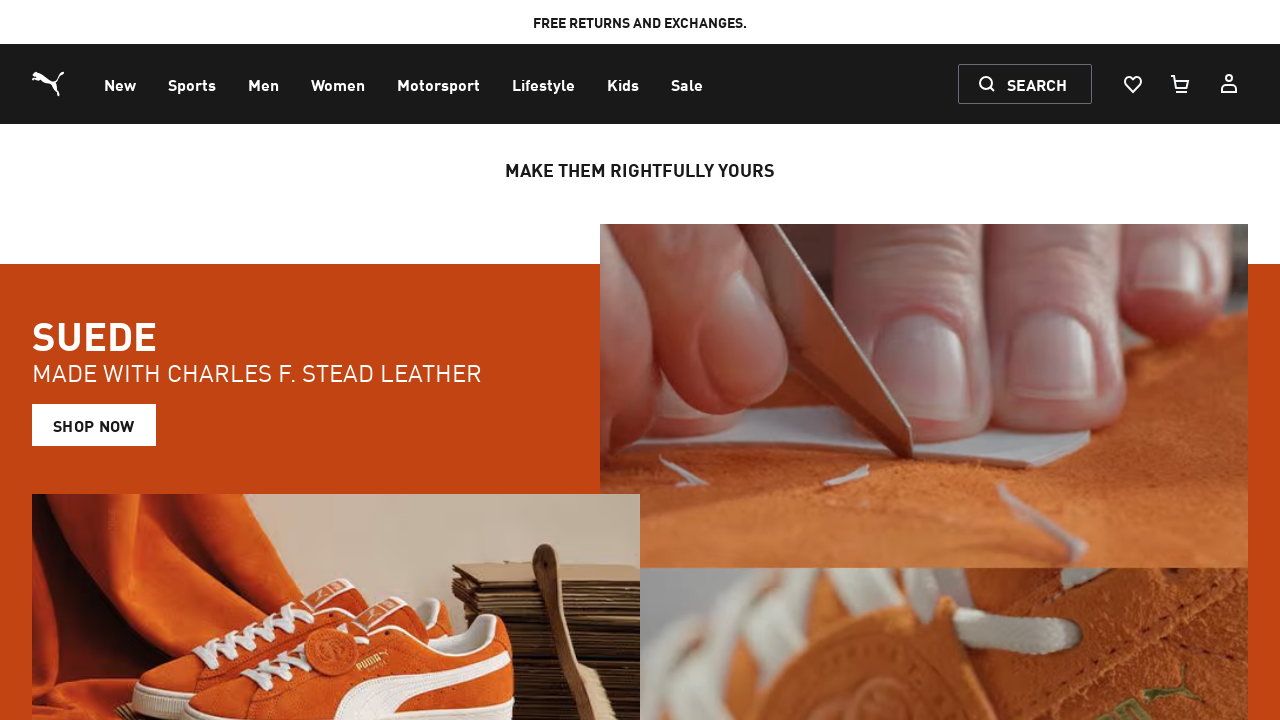

Puma India homepage loaded and DOM content ready
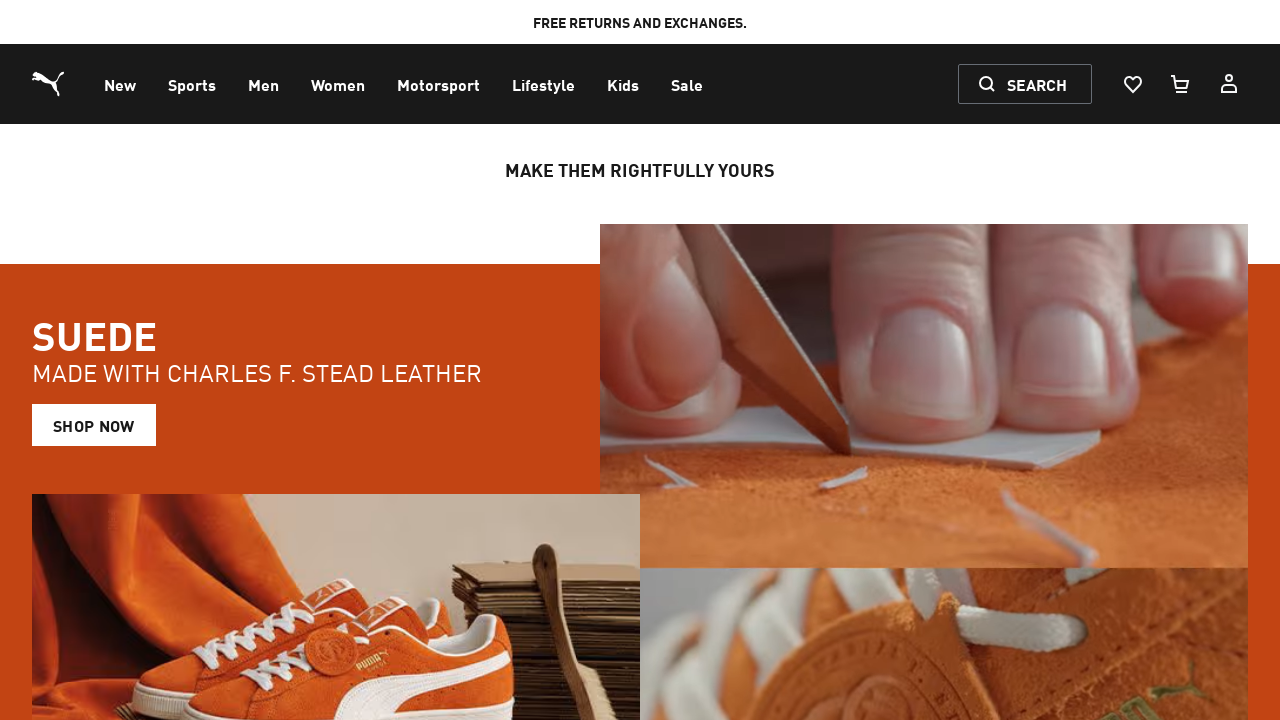

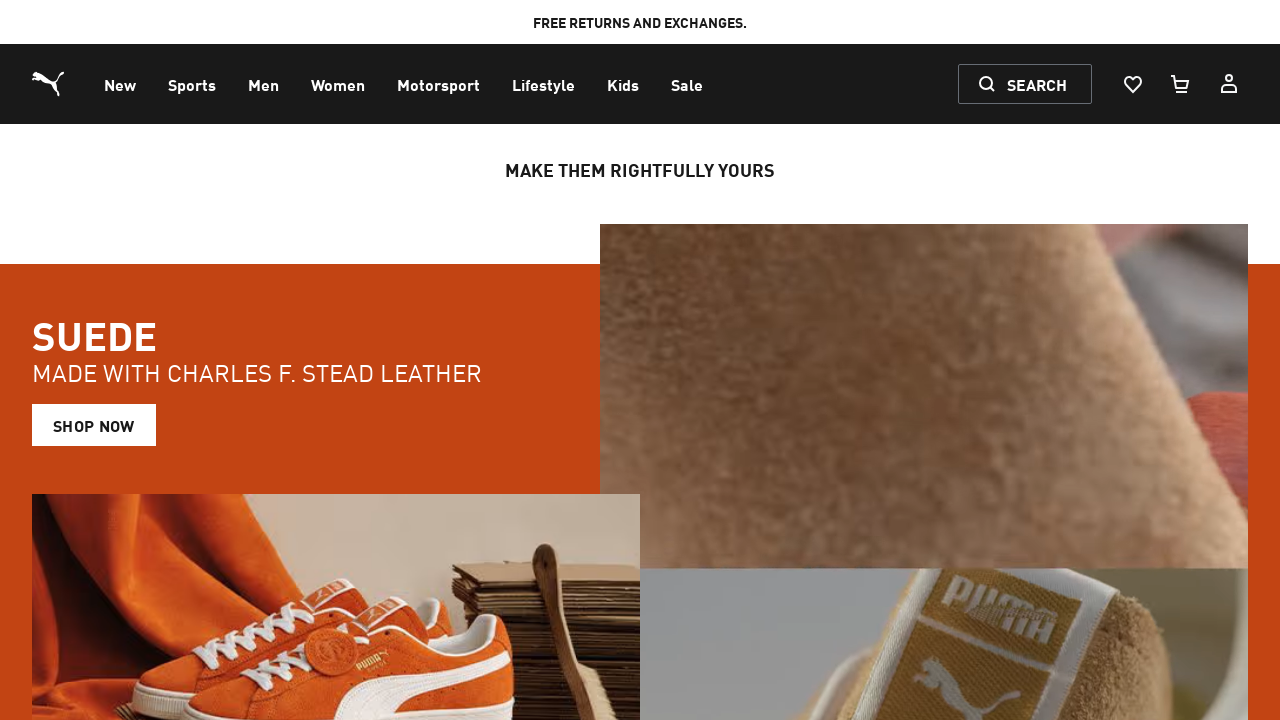